Tests that edits are cancelled when pressing Escape key.

Starting URL: https://demo.playwright.dev/todomvc

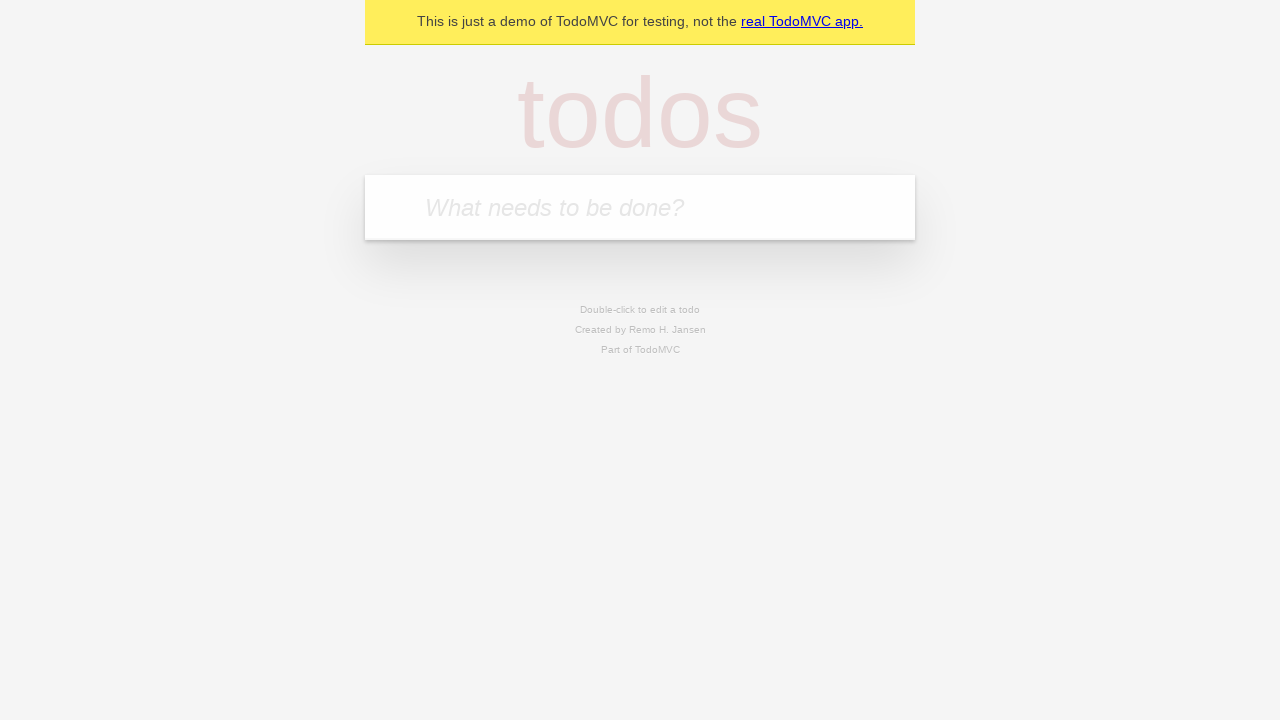

Filled todo input with 'buy some cheese' on internal:attr=[placeholder="What needs to be done?"i]
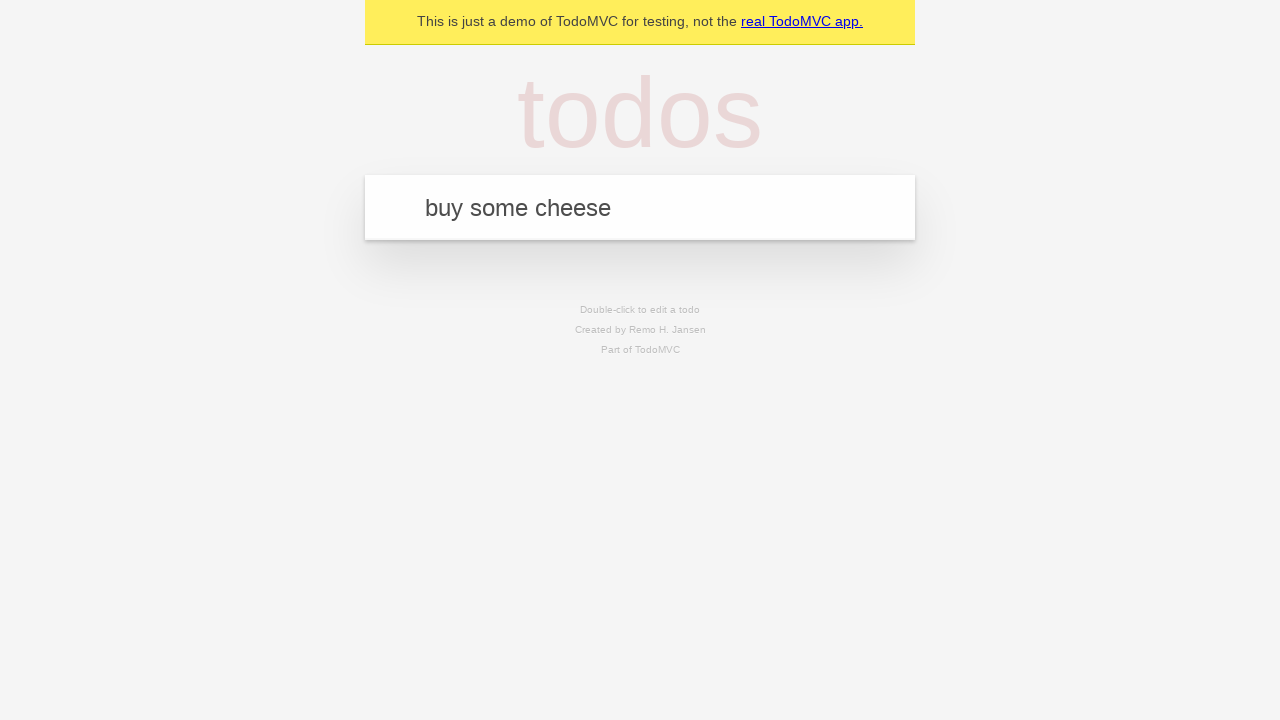

Pressed Enter to create first todo on internal:attr=[placeholder="What needs to be done?"i]
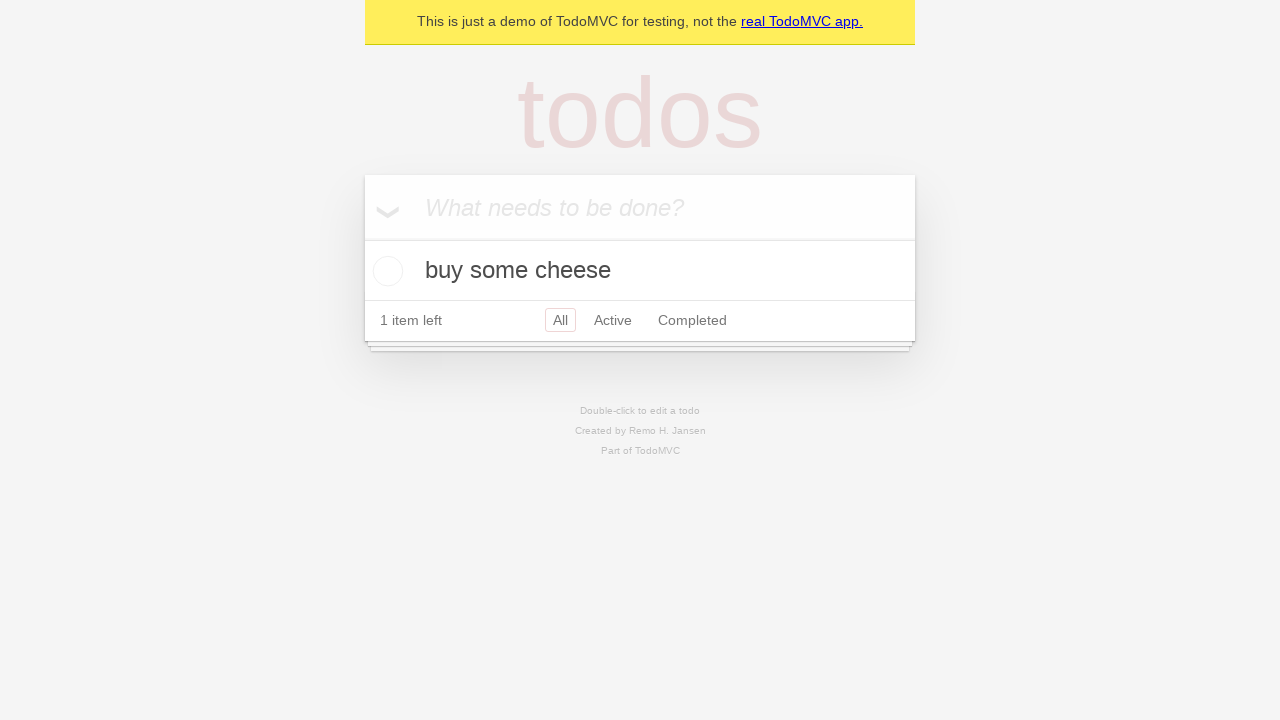

Filled todo input with 'feed the cat' on internal:attr=[placeholder="What needs to be done?"i]
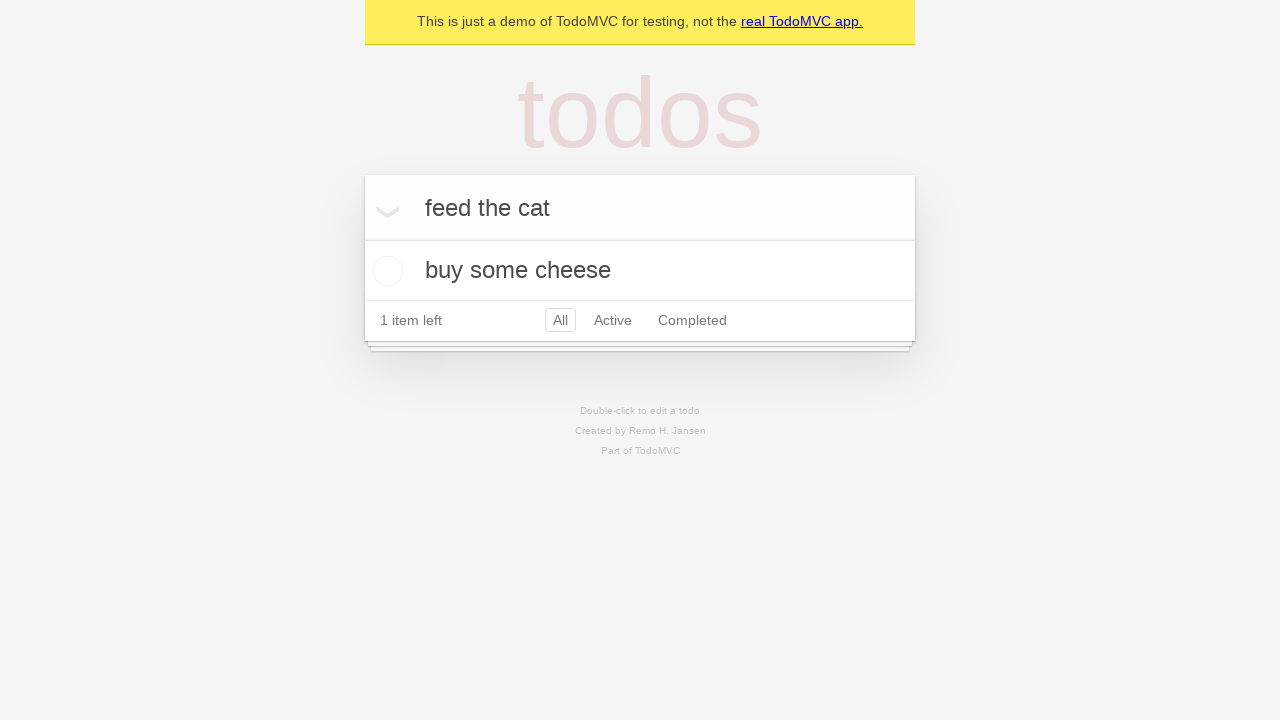

Pressed Enter to create second todo on internal:attr=[placeholder="What needs to be done?"i]
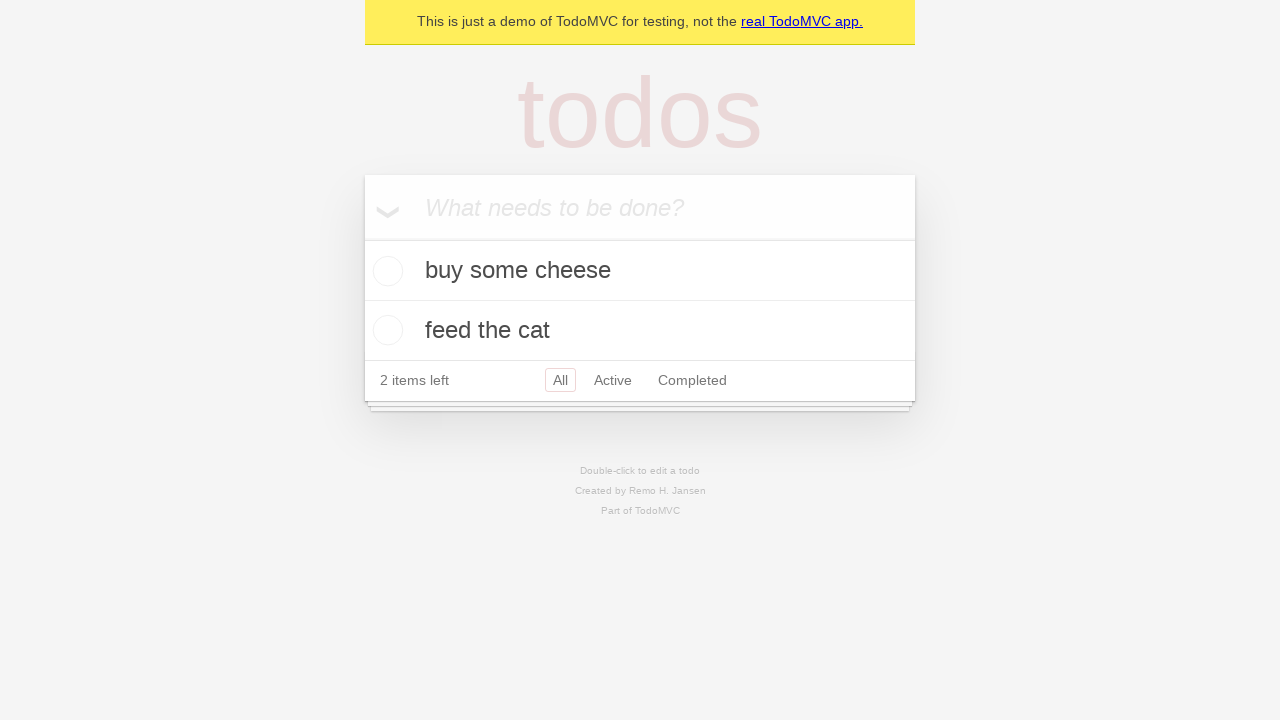

Filled todo input with 'book a doctors appointment' on internal:attr=[placeholder="What needs to be done?"i]
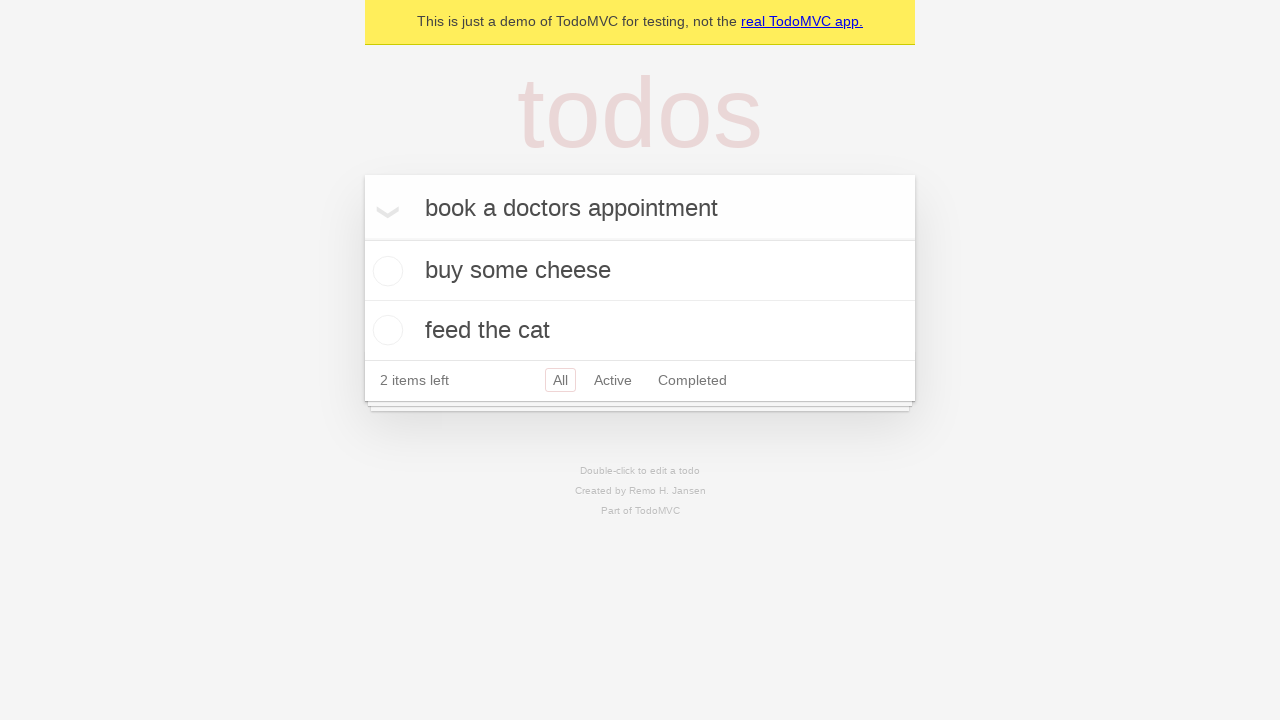

Pressed Enter to create third todo on internal:attr=[placeholder="What needs to be done?"i]
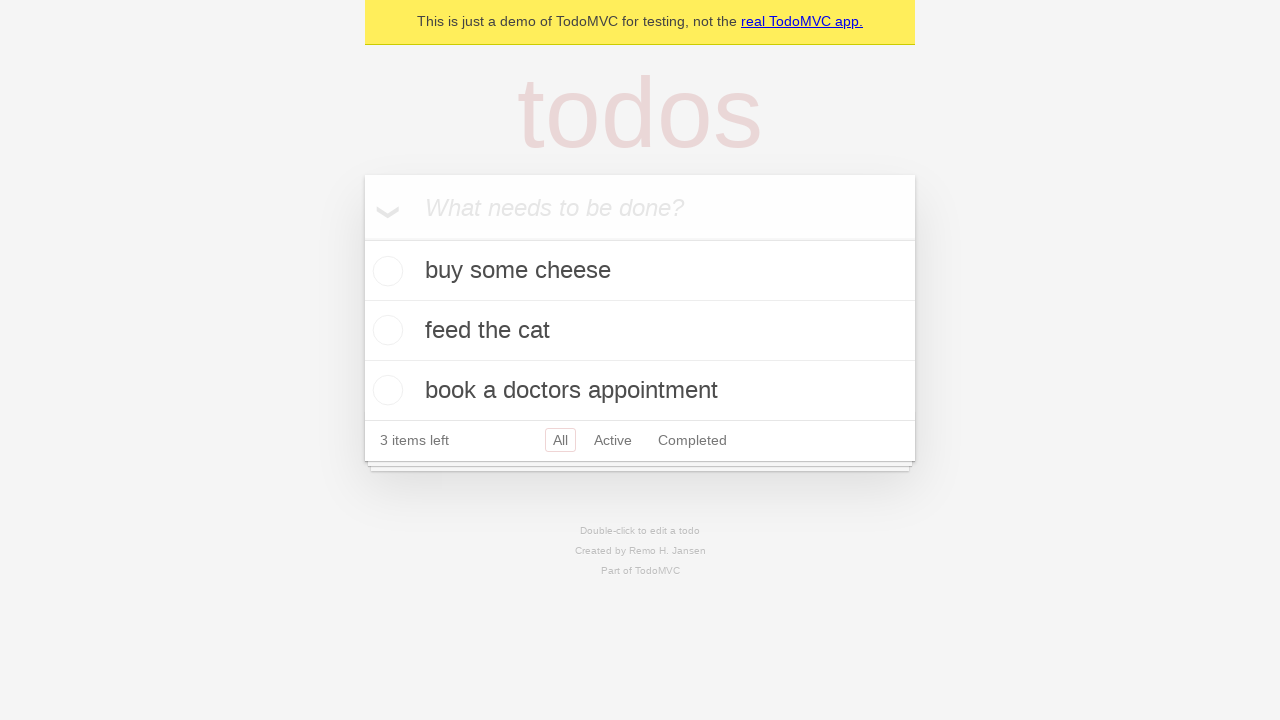

Double-clicked second todo item to enter edit mode at (640, 331) on internal:testid=[data-testid="todo-item"s] >> nth=1
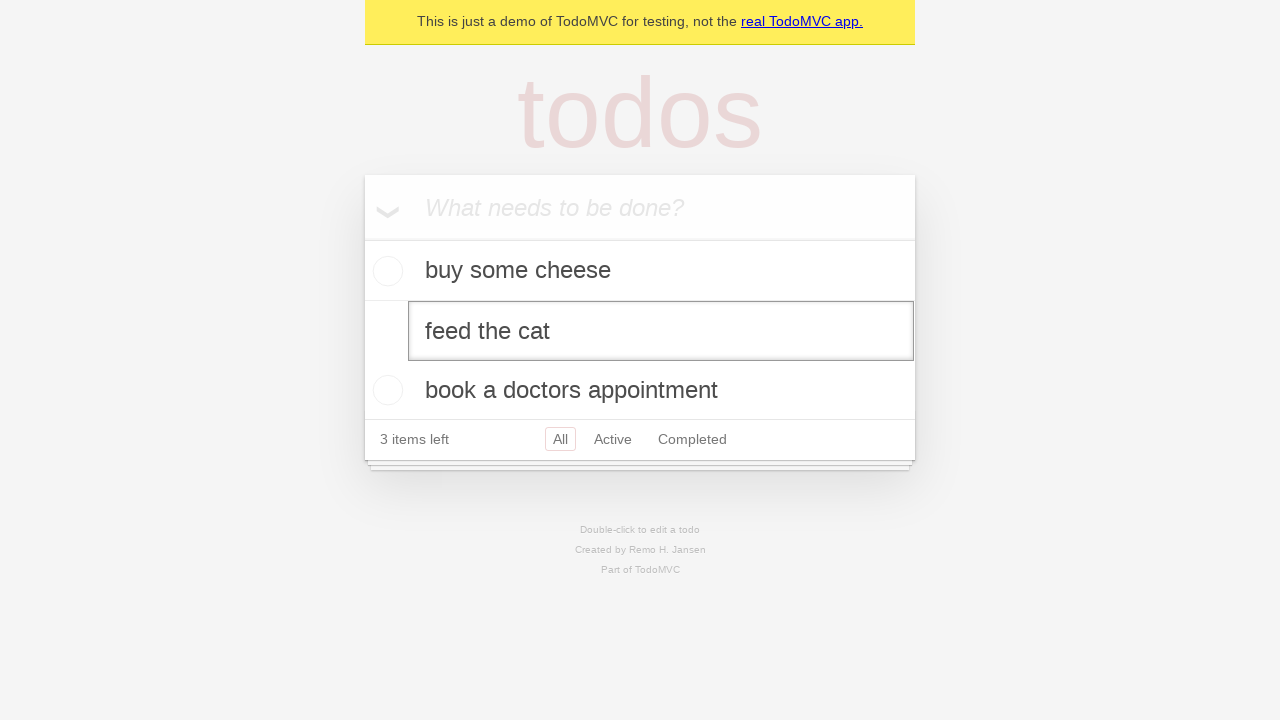

Filled edit textbox with 'buy some sausages' on internal:testid=[data-testid="todo-item"s] >> nth=1 >> internal:role=textbox[nam
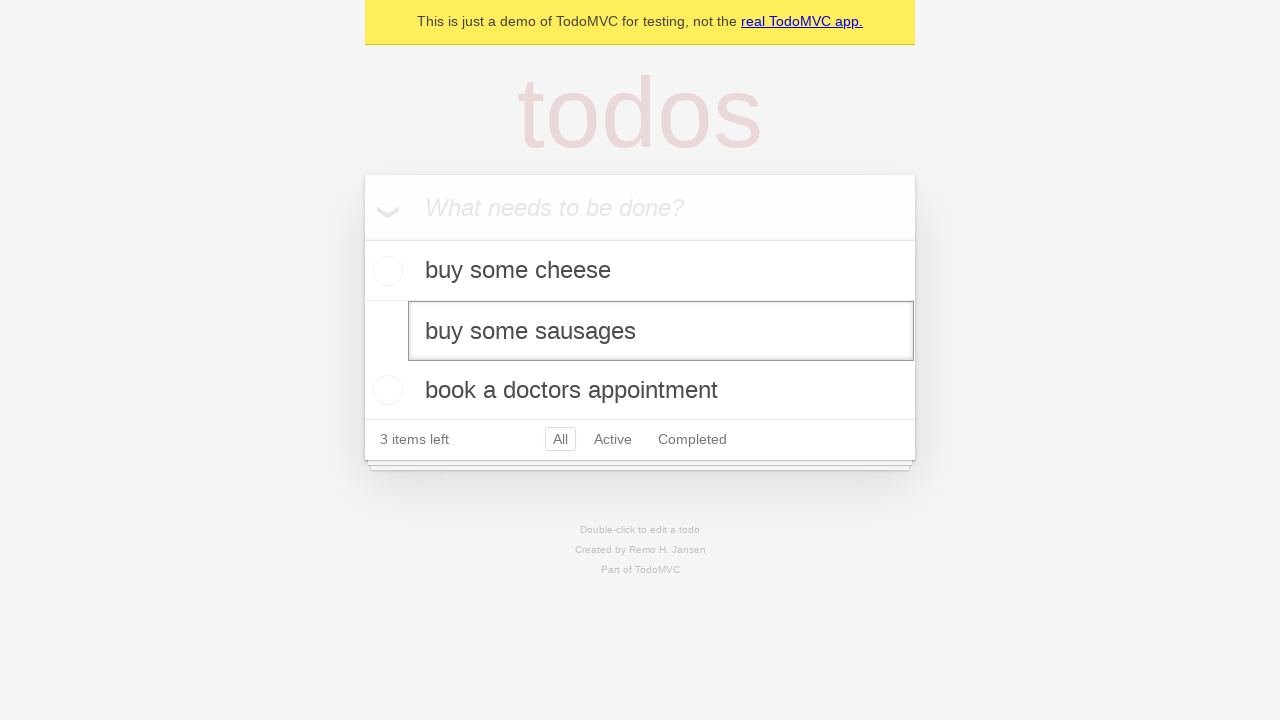

Pressed Escape key to cancel todo edit on internal:testid=[data-testid="todo-item"s] >> nth=1 >> internal:role=textbox[nam
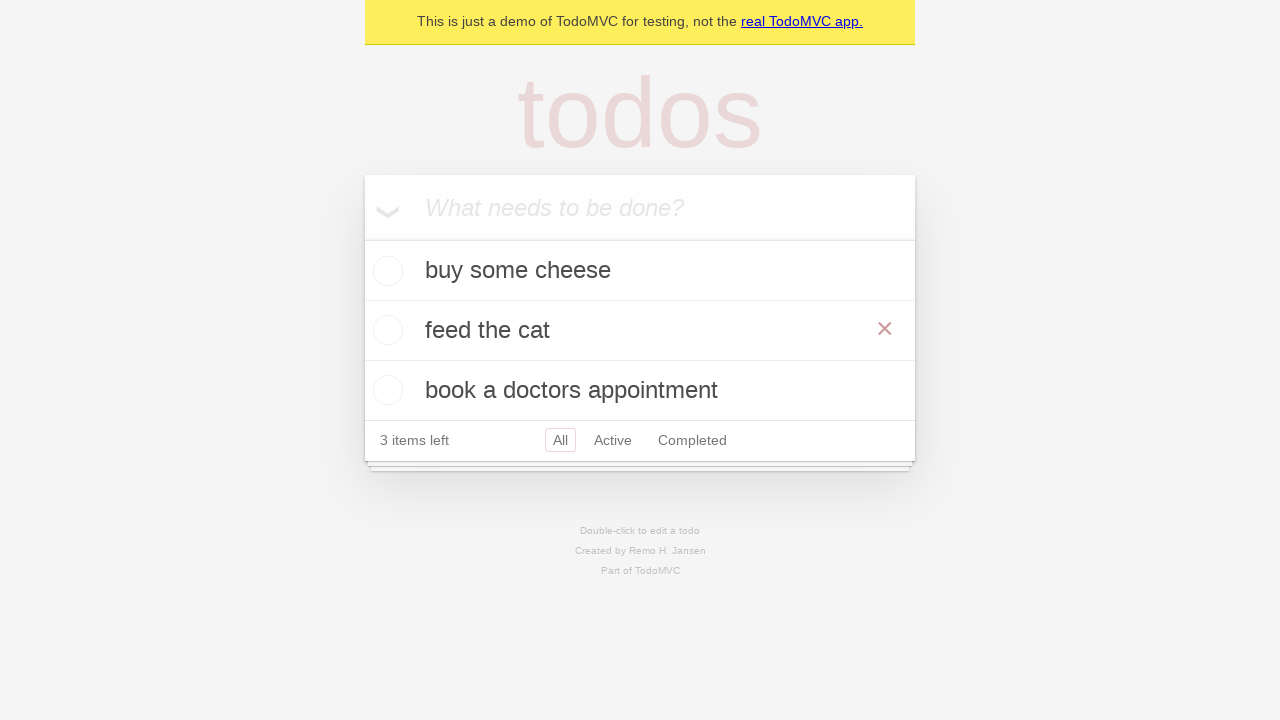

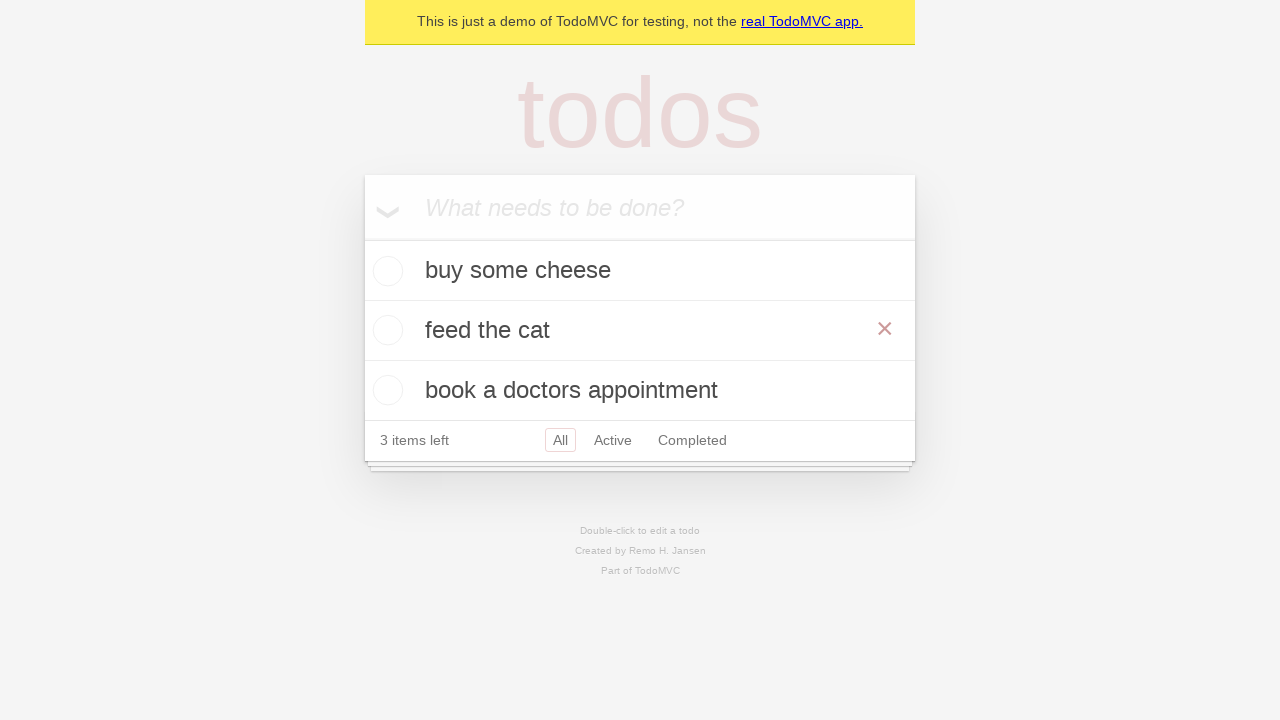